Tests alert handling by triggering a simple alert popup and accepting it

Starting URL: https://letcode.in/alert

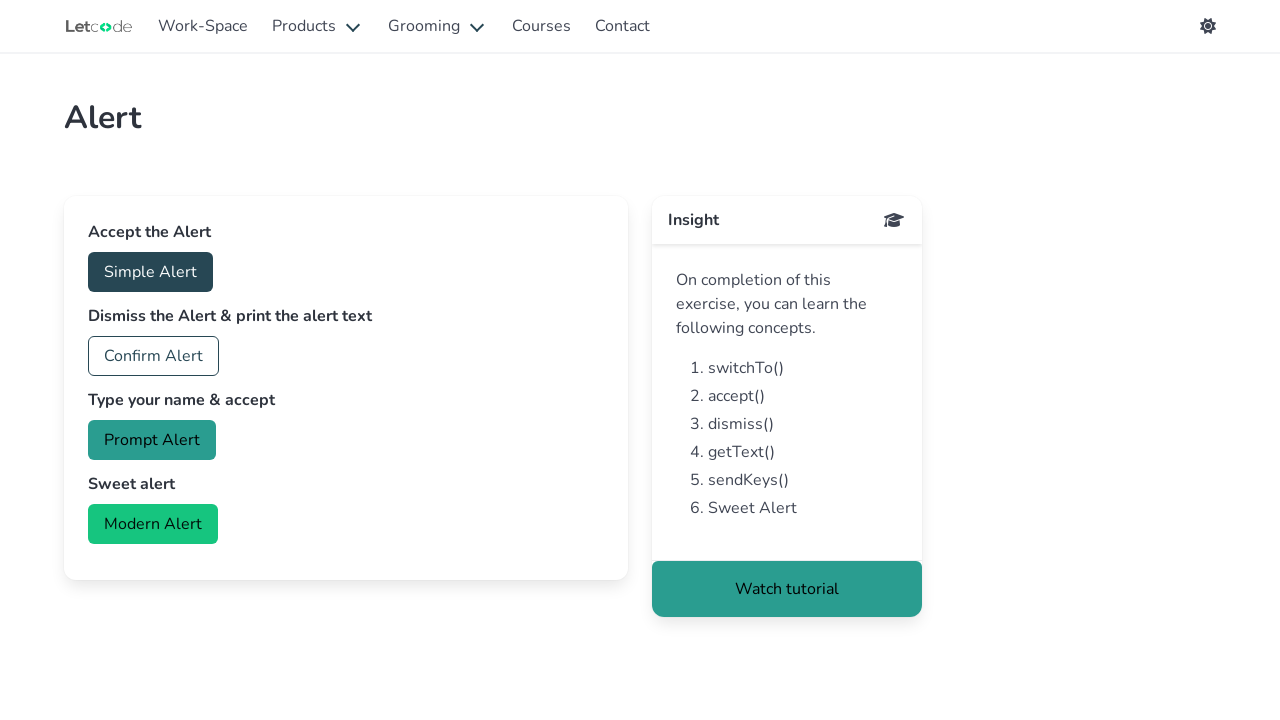

Clicked button to trigger simple alert at (150, 272) on #accept
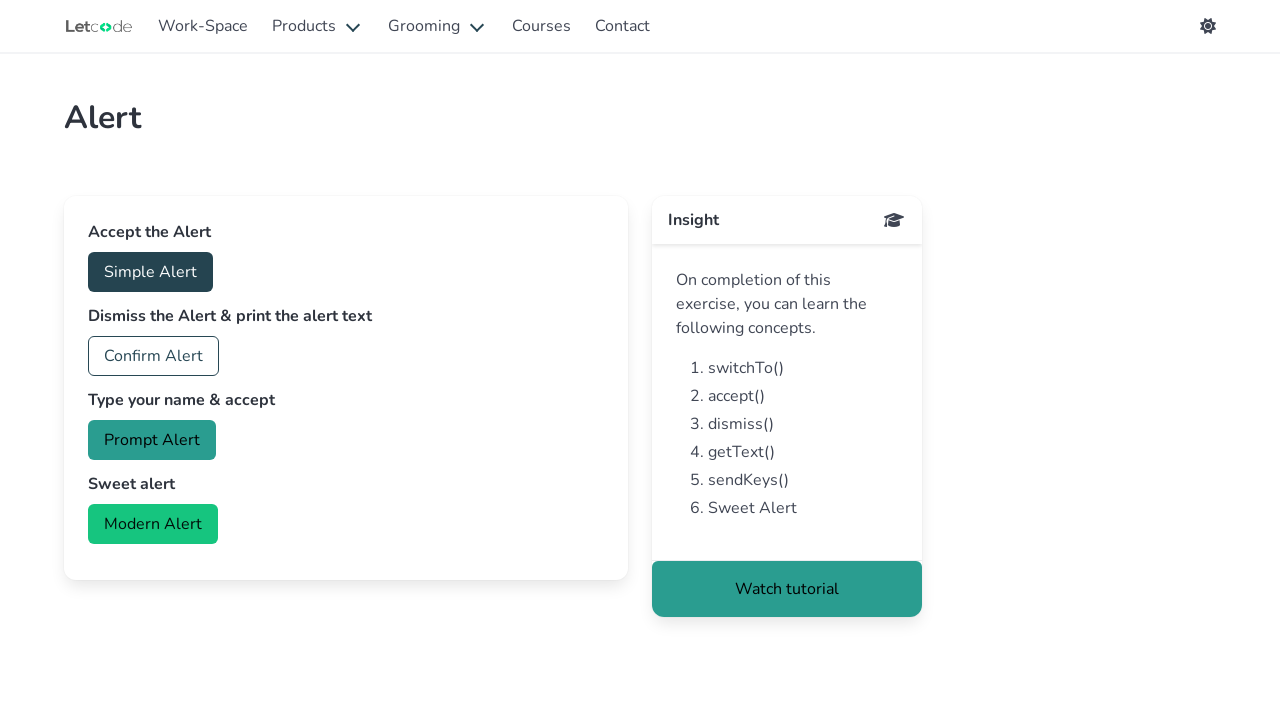

Set up dialog handler to accept alerts
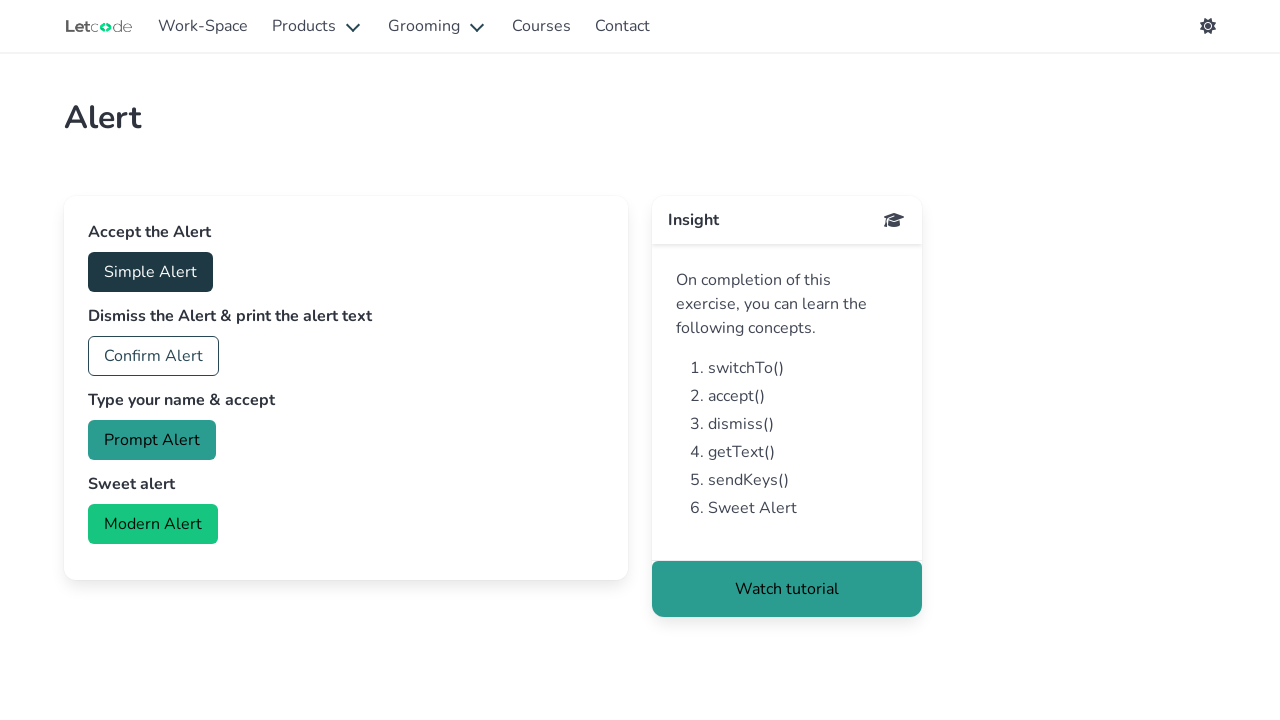

Clicked button again to trigger alert and accepted it at (150, 272) on #accept
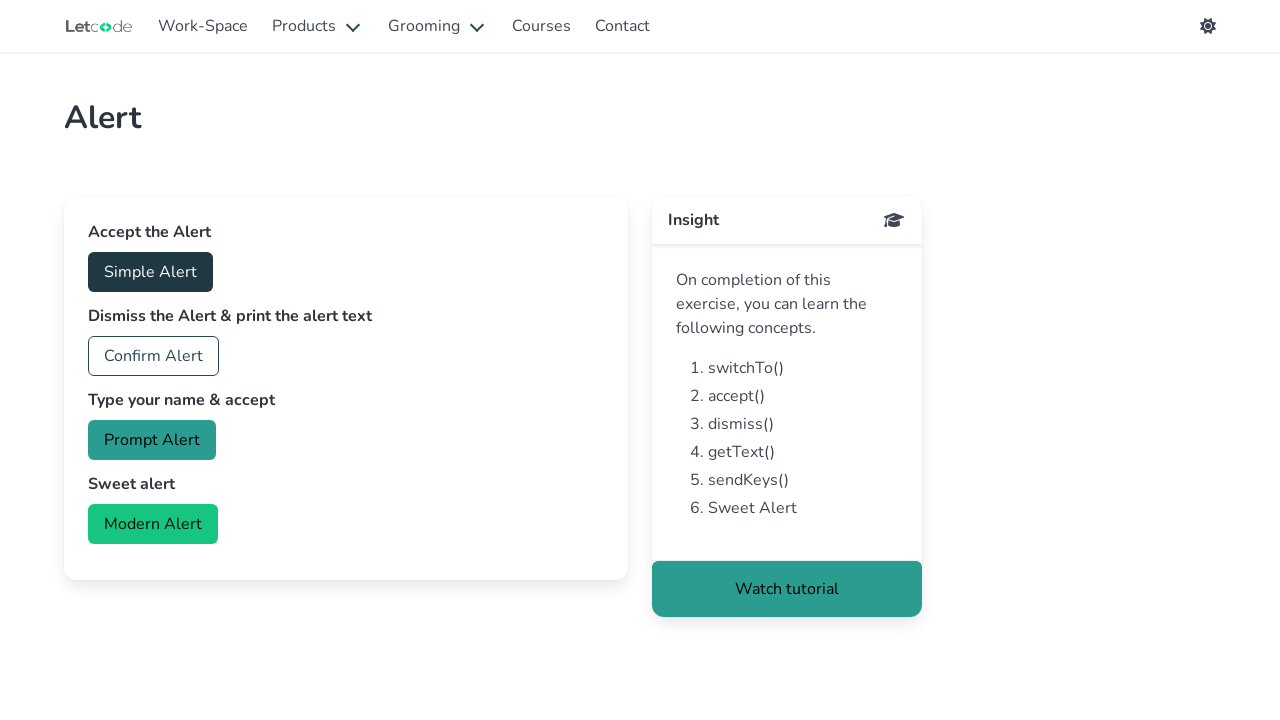

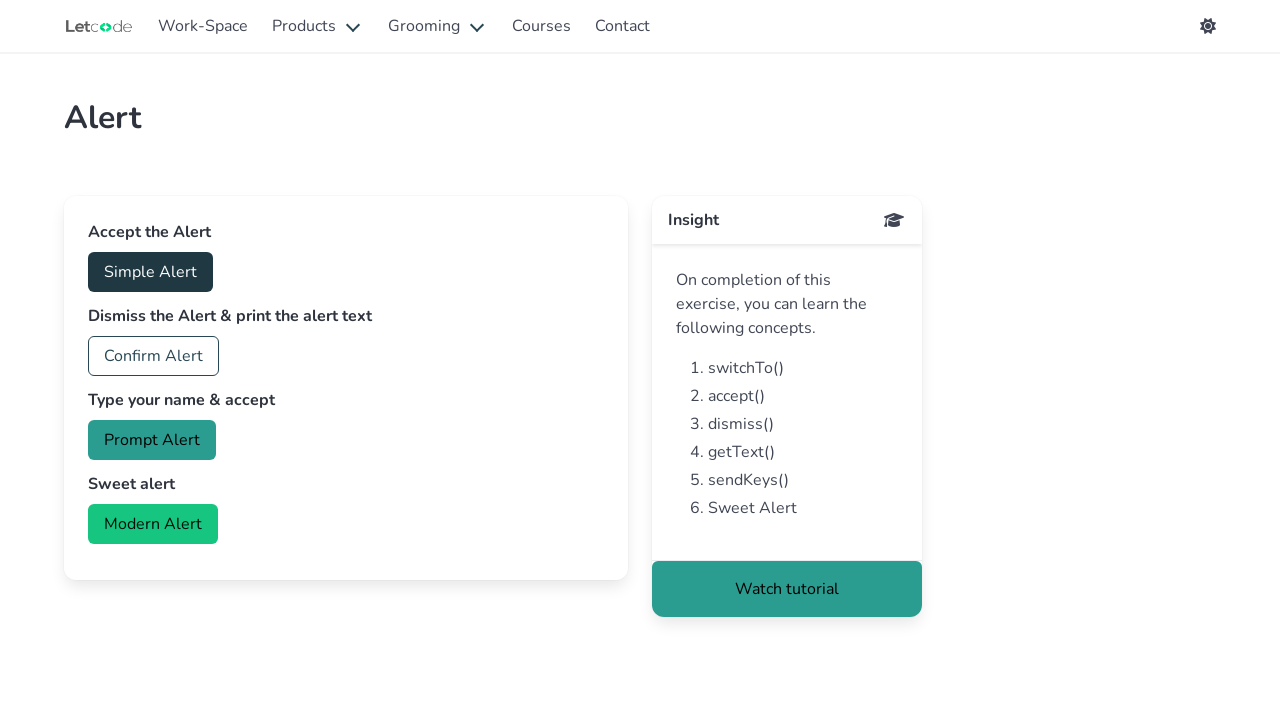